Navigates to Gmail and highlights the email input field by changing its CSS style using JavaScript

Starting URL: https://www.gmail.com

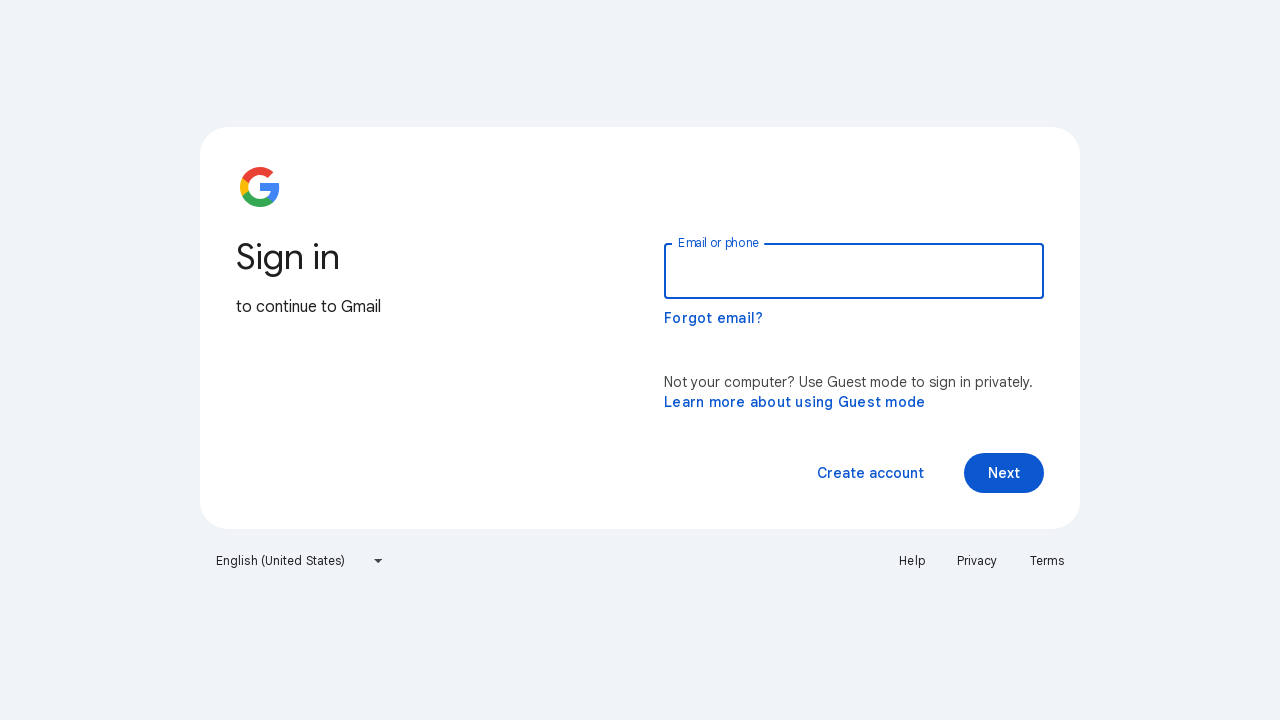

Located the Gmail email input field
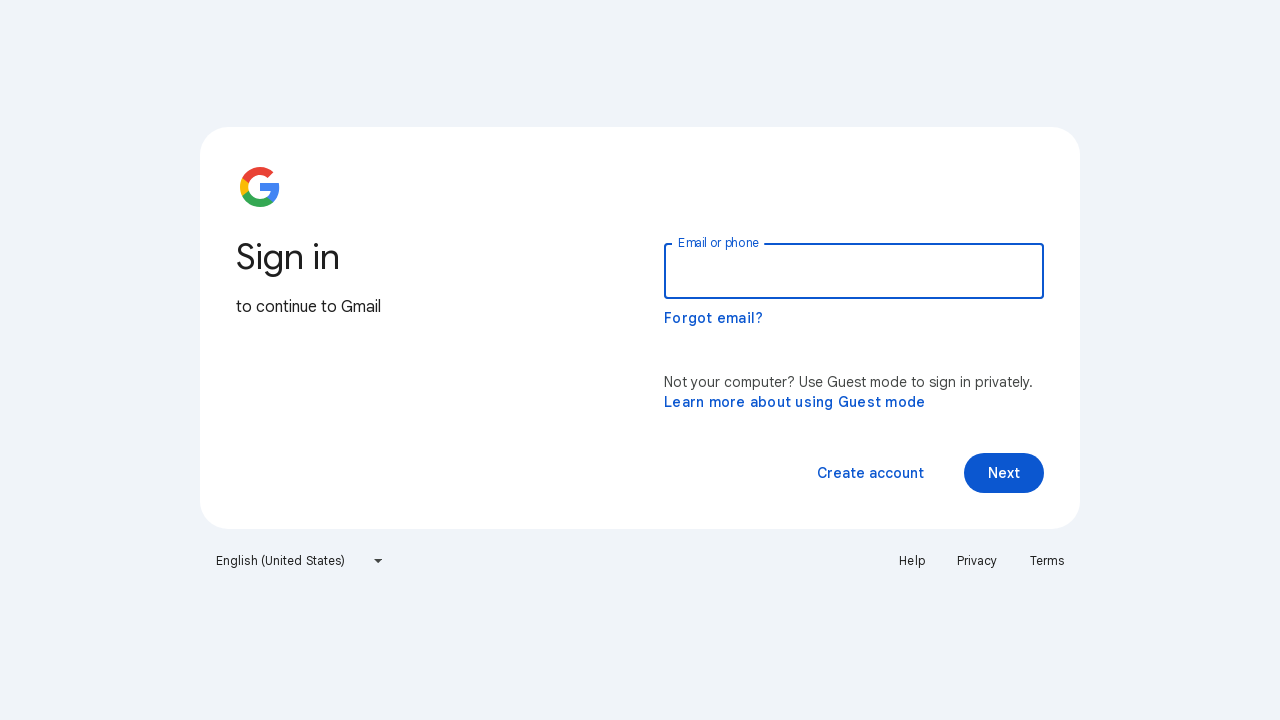

Applied yellow background and red border highlight to email input field using JavaScript
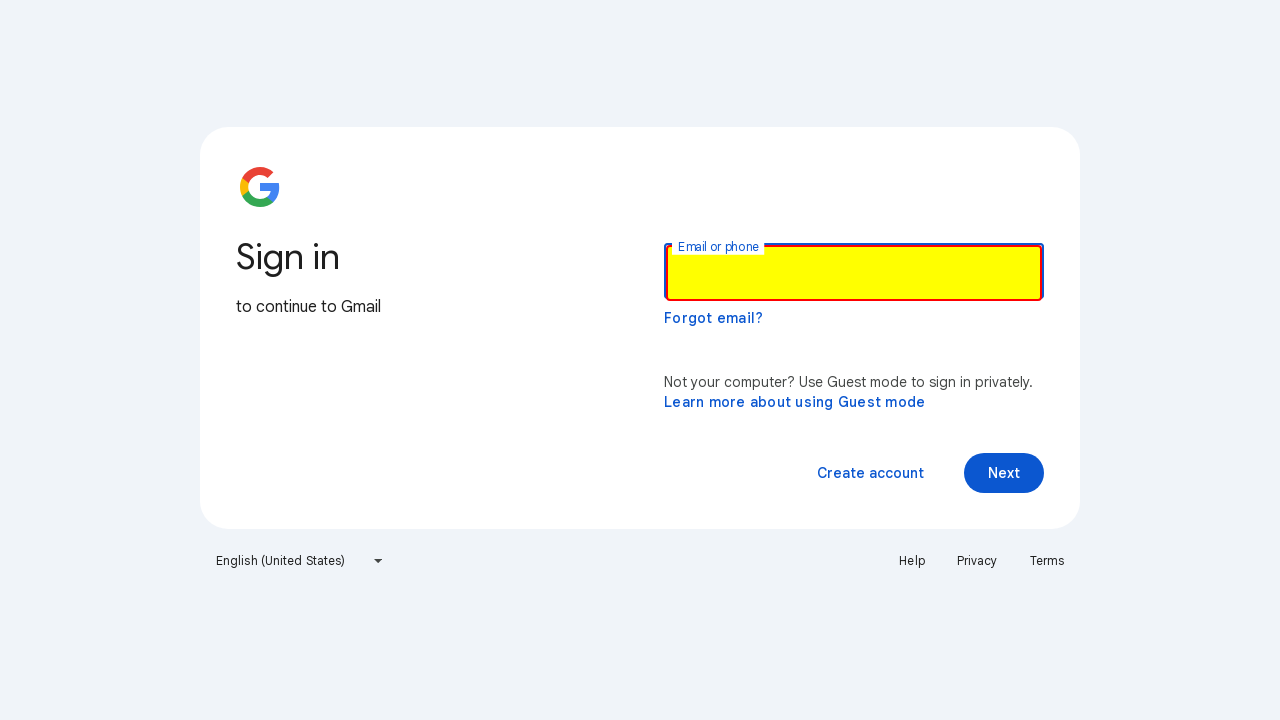

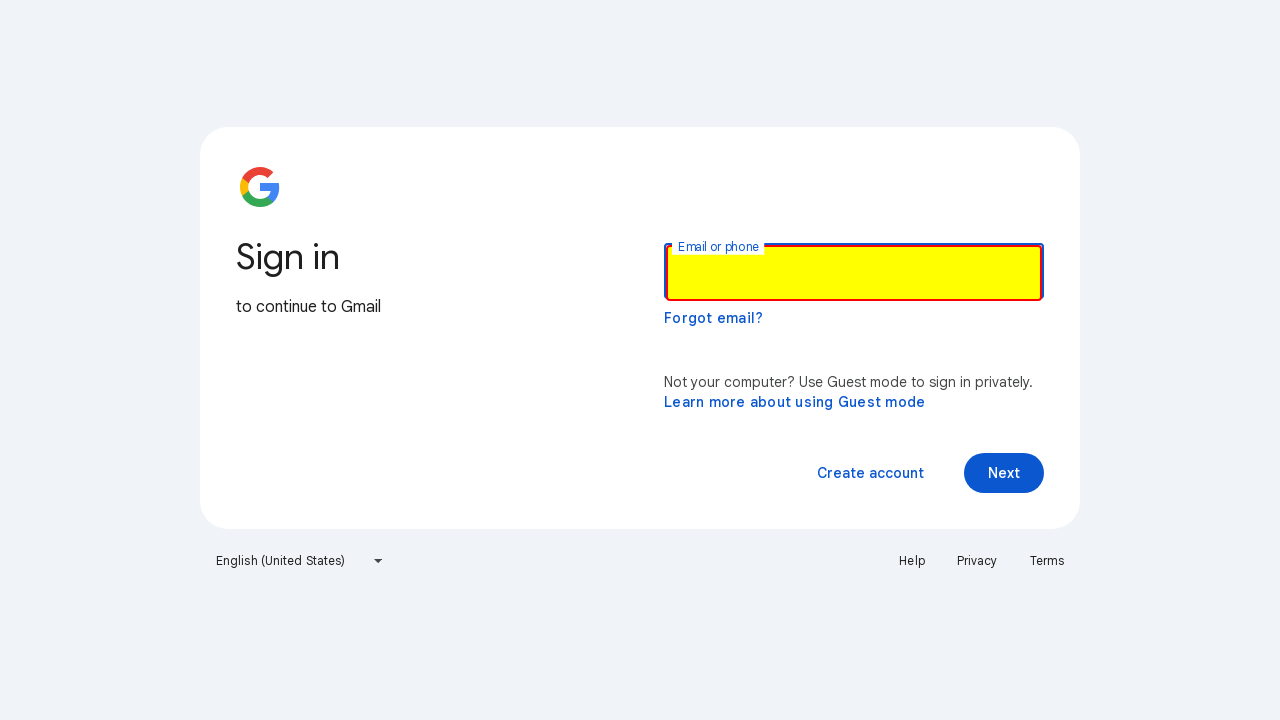